Tests navigation on an e-commerce site by hovering over a navbar element and clicking the Login link to navigate to the login page

Starting URL: https://ecommerce-playground.lambdatest.io/

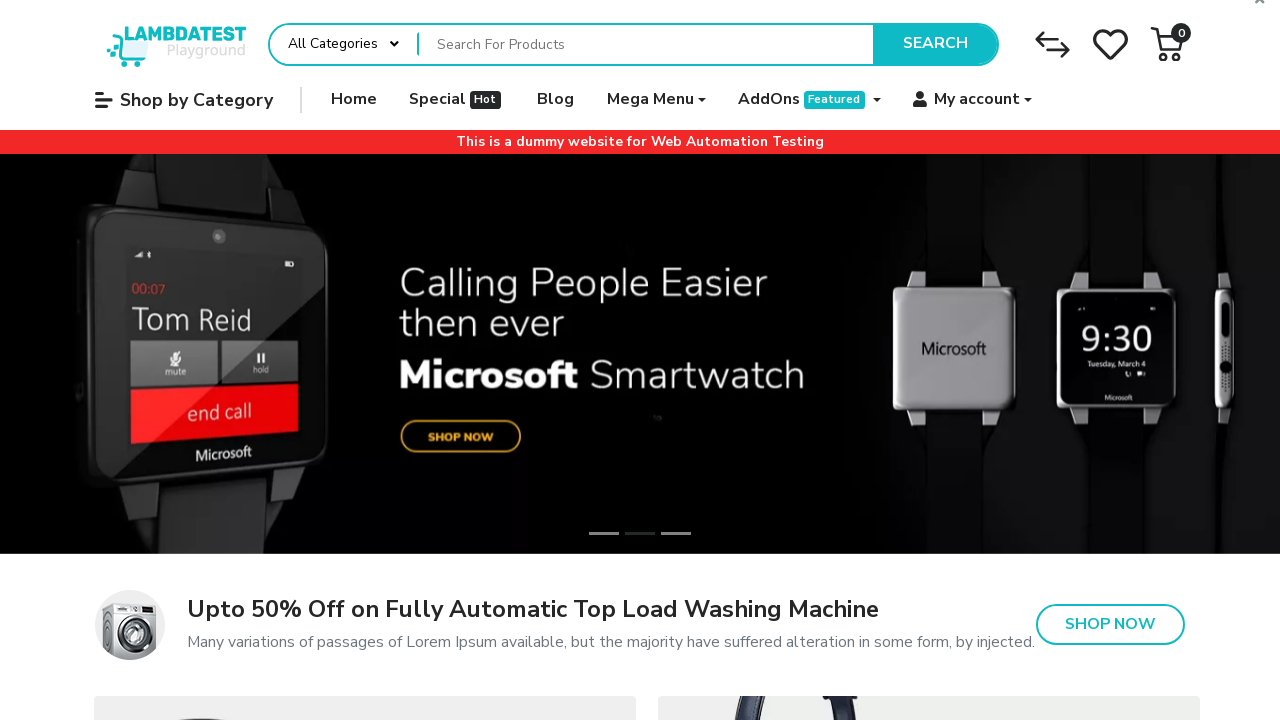

Hovered over account/user menu in navbar at (977, 100) on xpath=//*[@id='widget-navbar-217834']/ul/li[6]/a/div/span
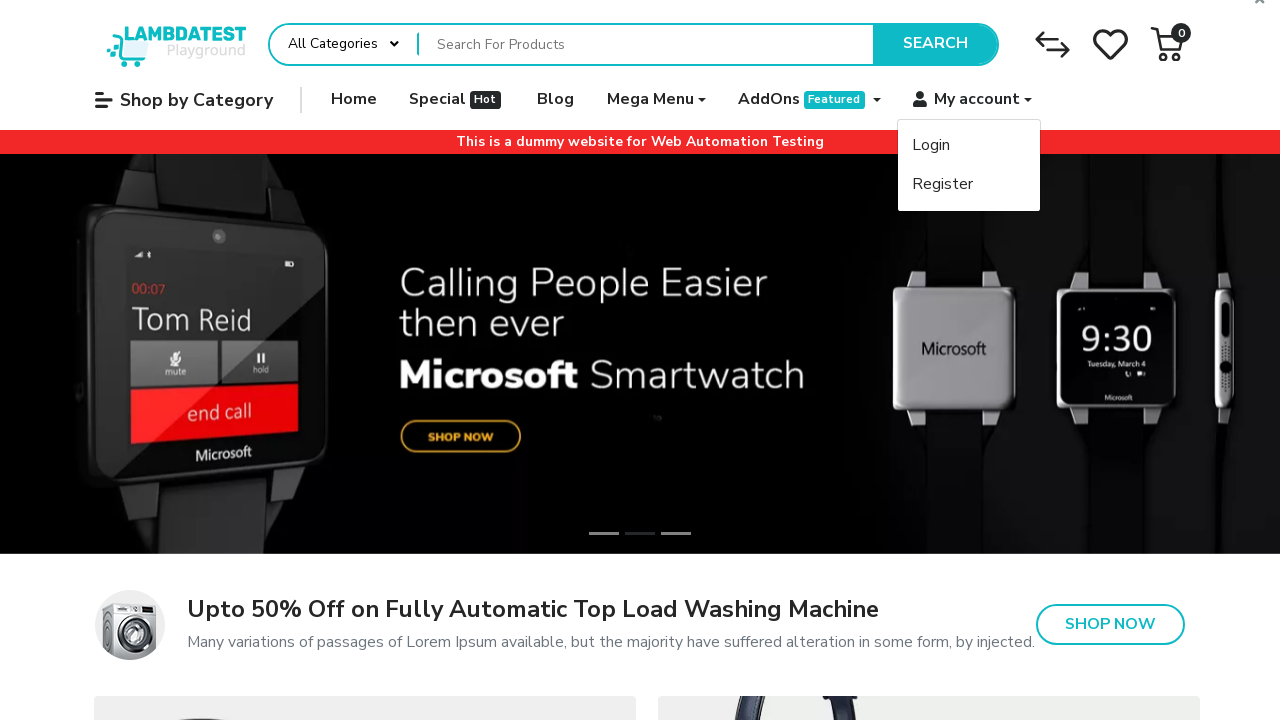

Clicked on Login link to navigate to login page at (931, 146) on text=Login
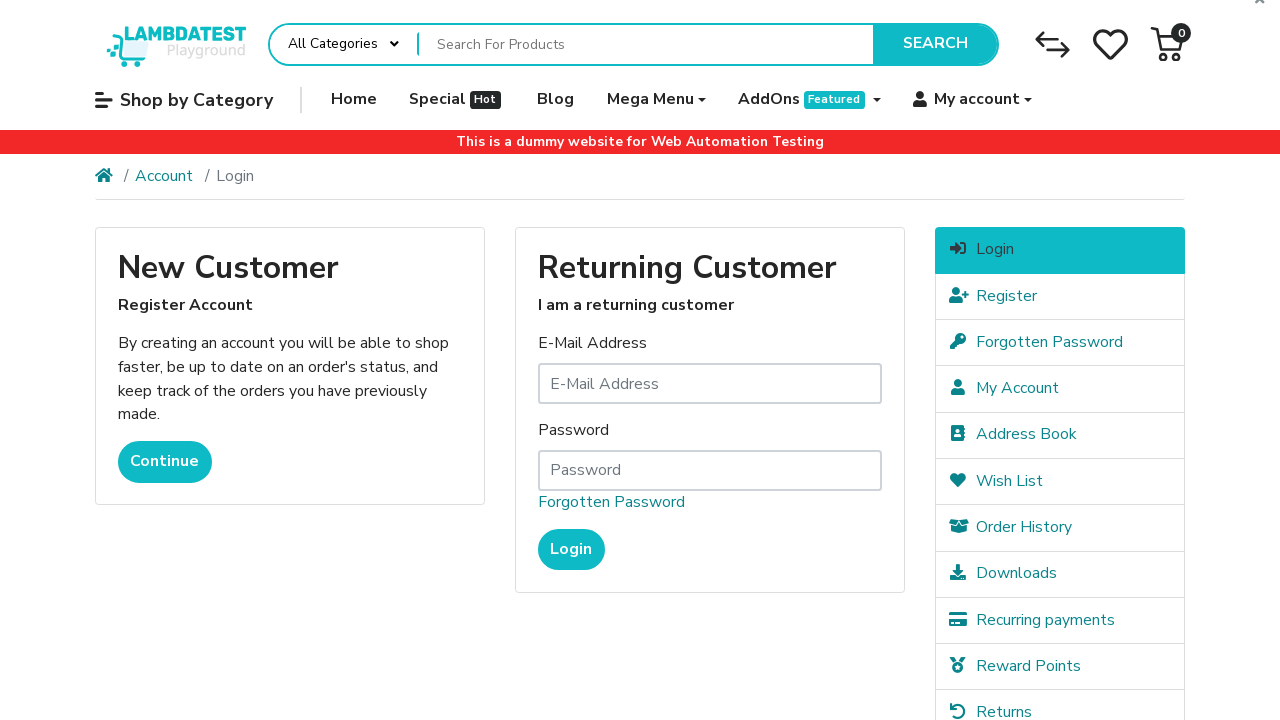

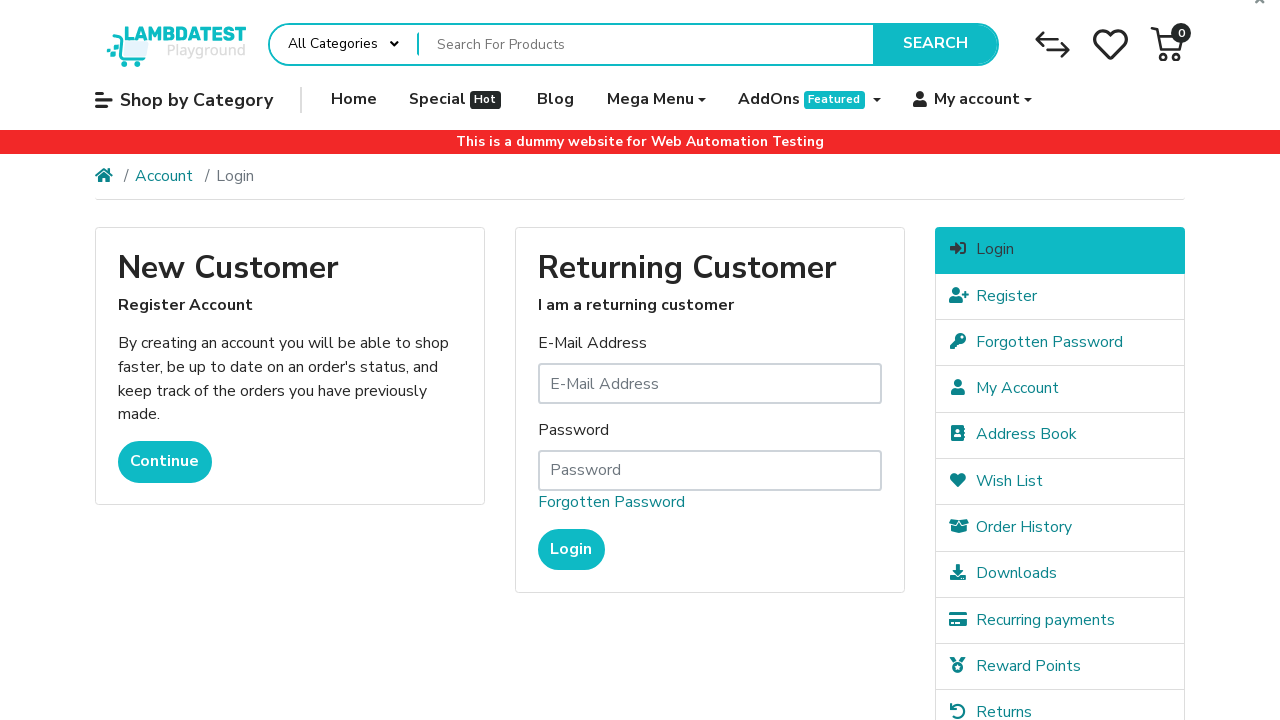